Tests keyboard shortcuts functionality on a text comparison website by entering text in the first textarea, then using Ctrl+A, Ctrl+C, Tab, and Ctrl+V to copy the text to a second textarea.

Starting URL: https://text-compare.com/

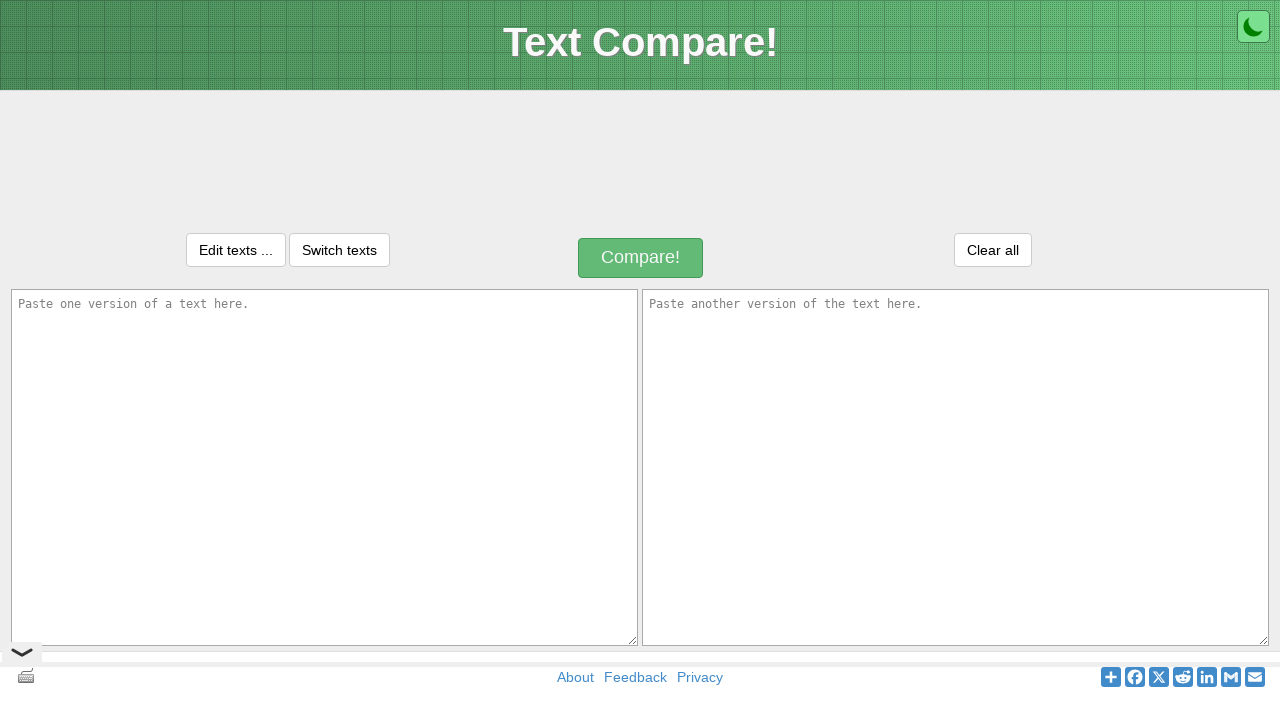

Entered 'TArun' in the first textarea on textarea#inputText1
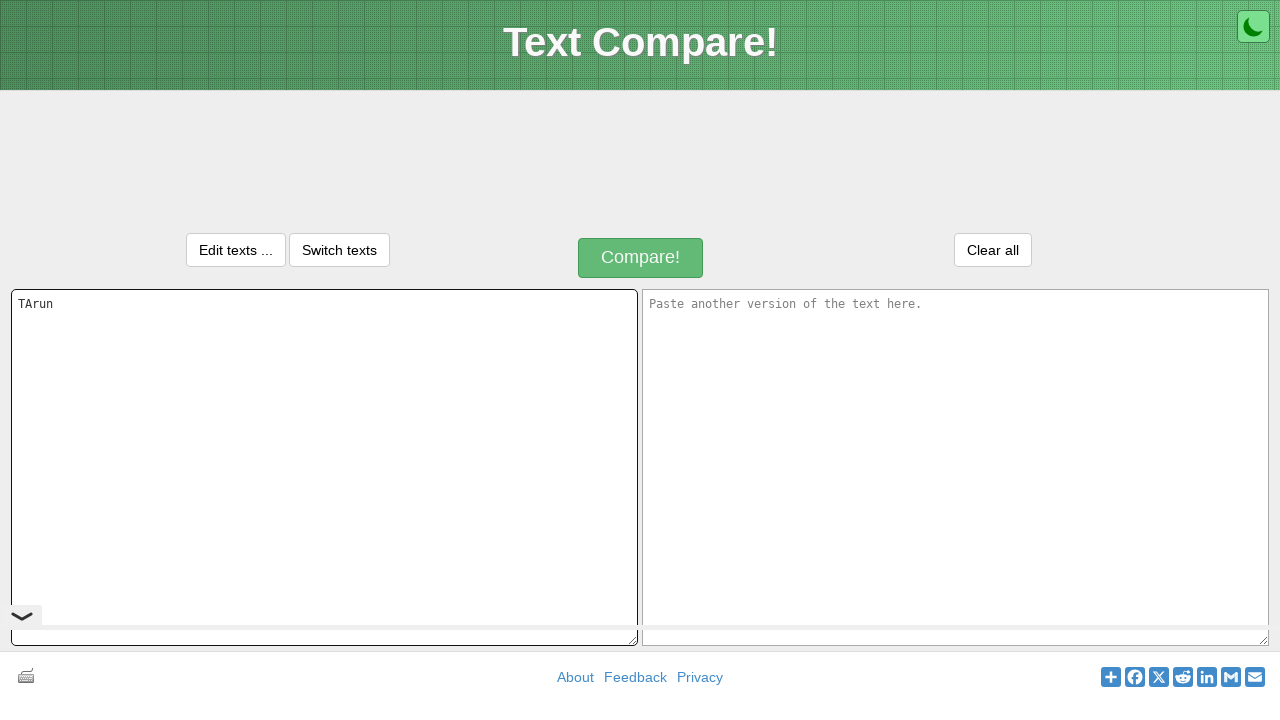

Selected all text in first textarea using Ctrl+A
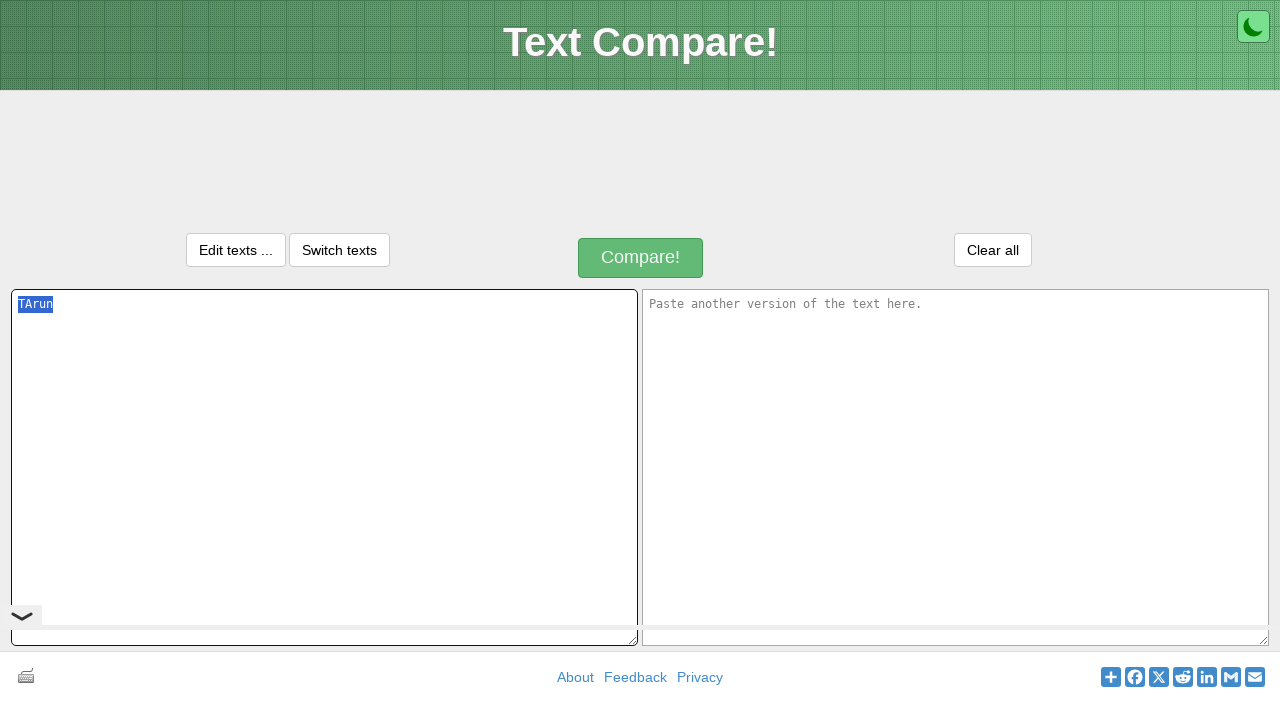

Copied selected text using Ctrl+C
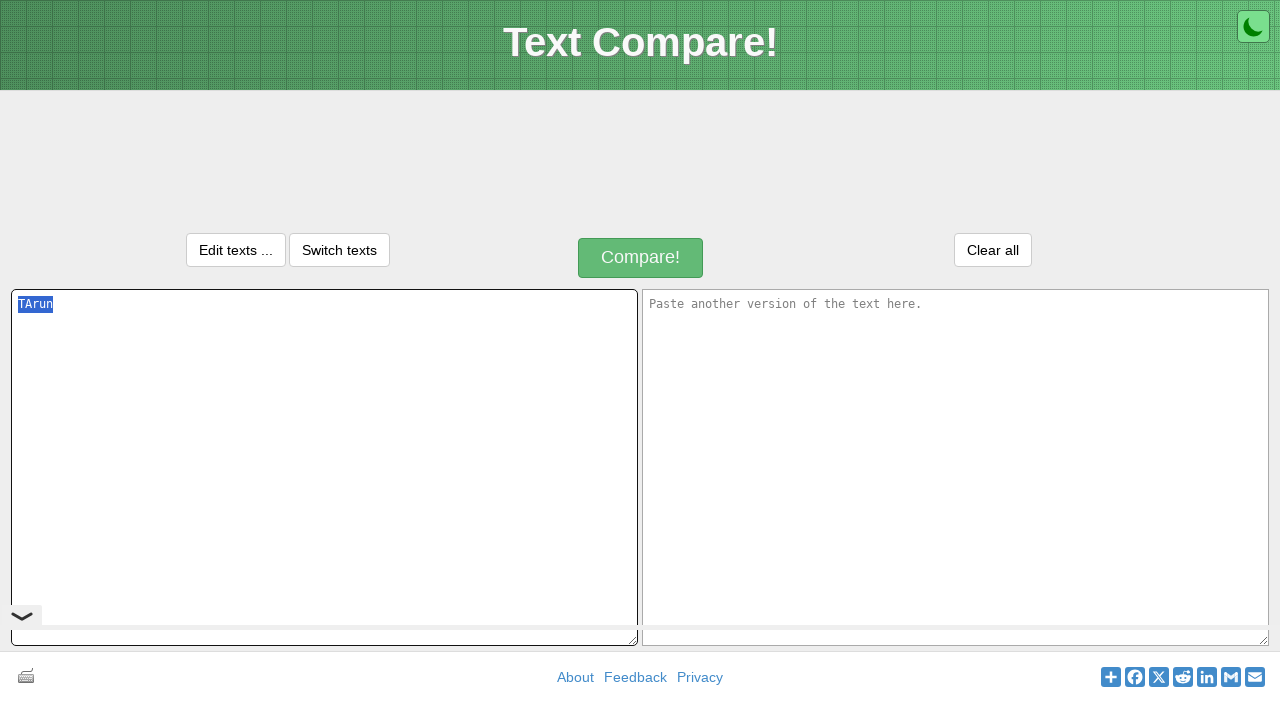

Tabbed to the second textarea
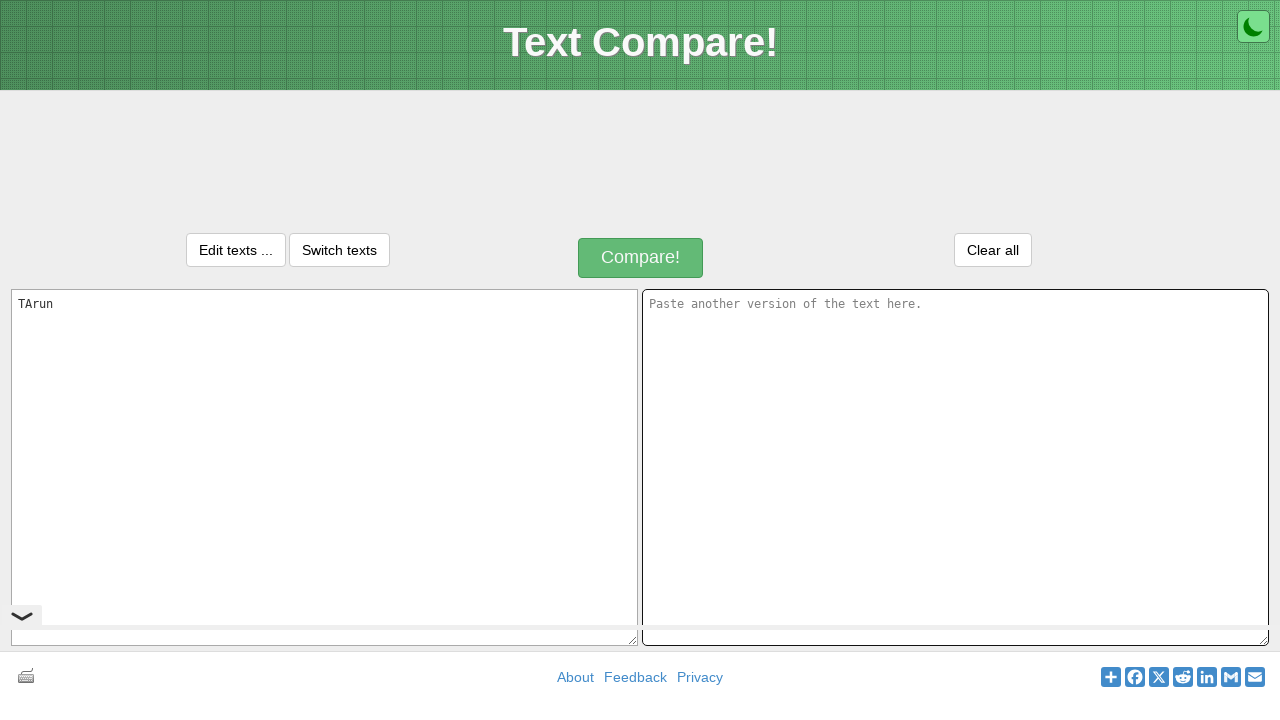

Pasted copied text into second textarea using Ctrl+V
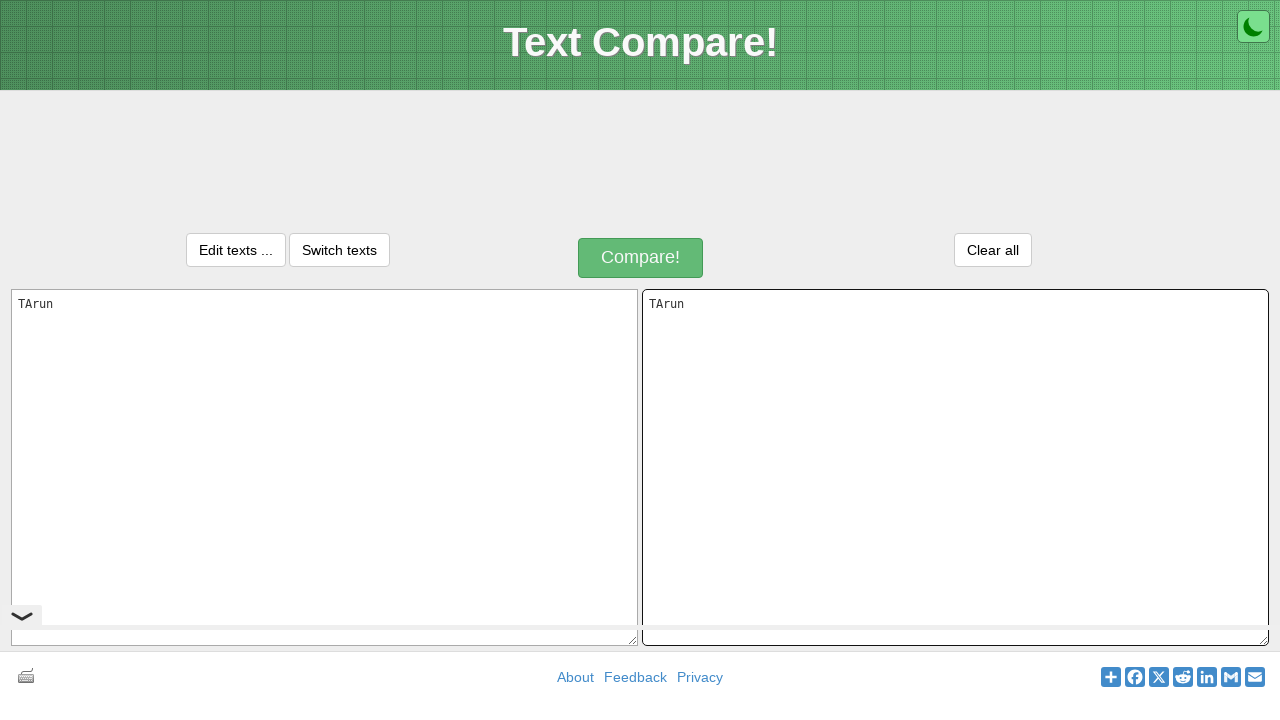

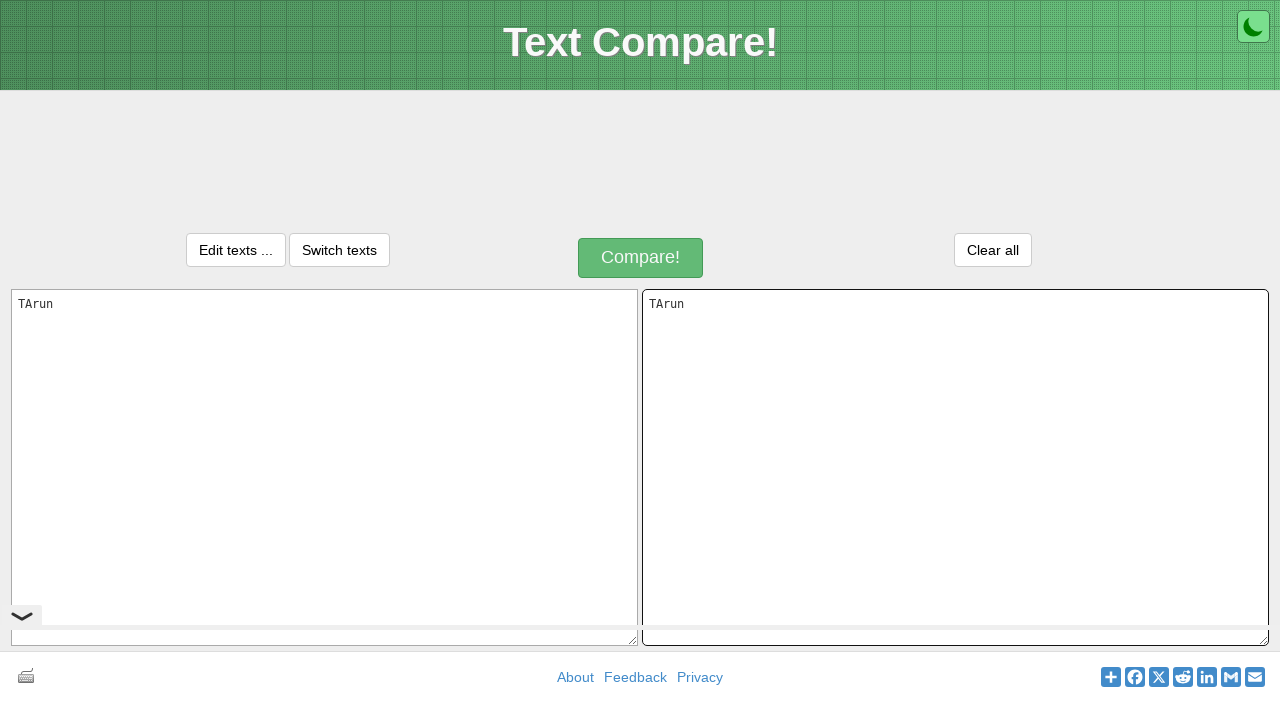